Tests keyboard and mouse input functionality on a form by entering text into a name field and clicking a button multiple times with different inputs including valid text, short text, and empty input.

Starting URL: https://formy-project.herokuapp.com/keypress

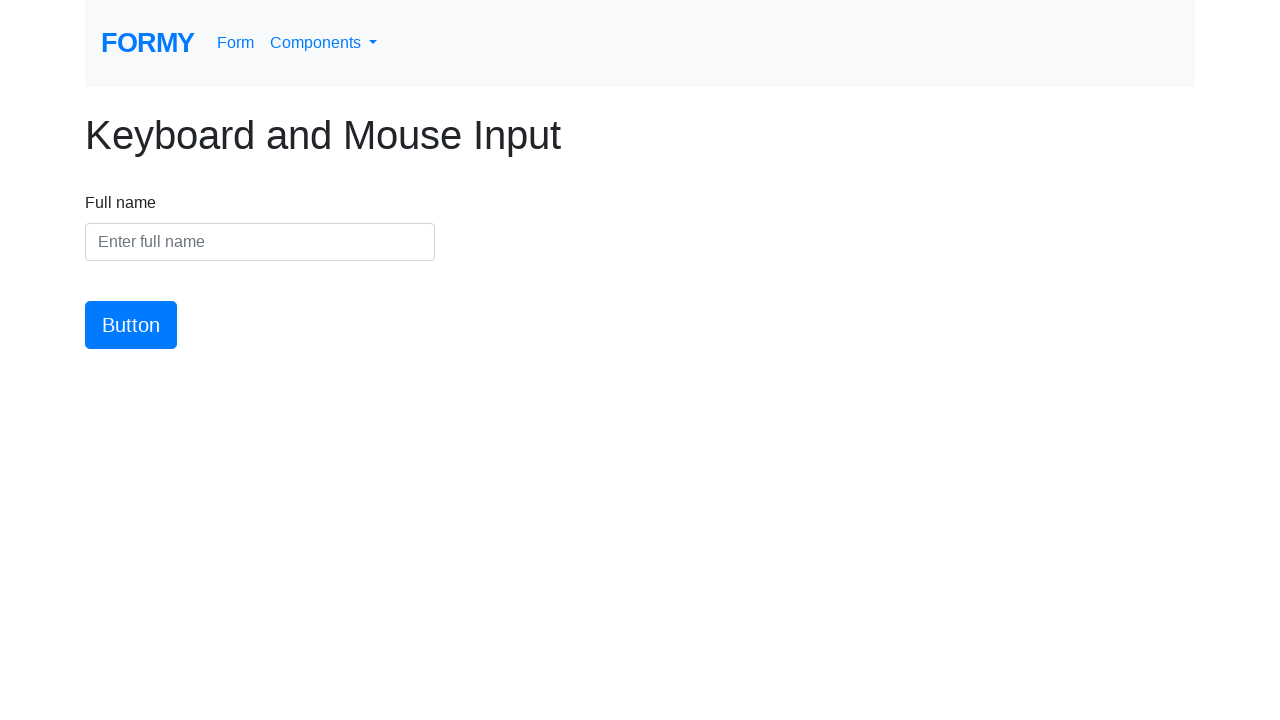

Clicked on the name input field at (260, 242) on #name
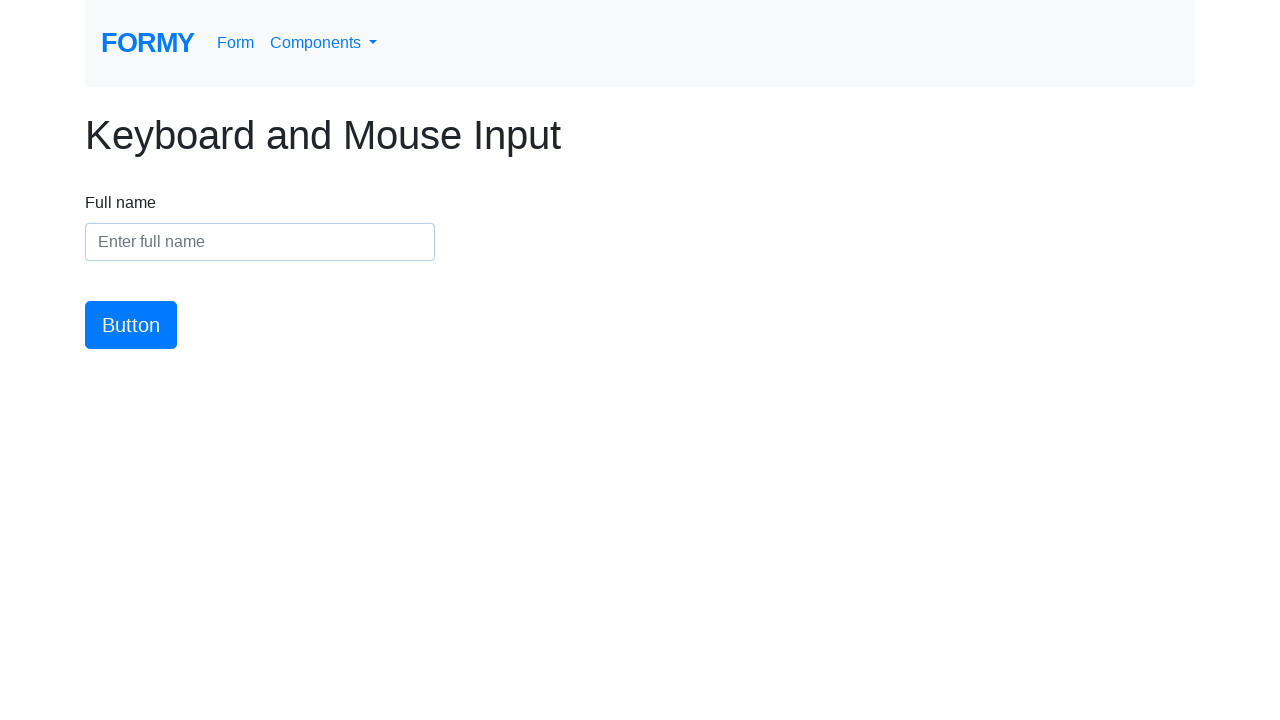

Entered valid text 'ayumaylina1234' into name field on #name
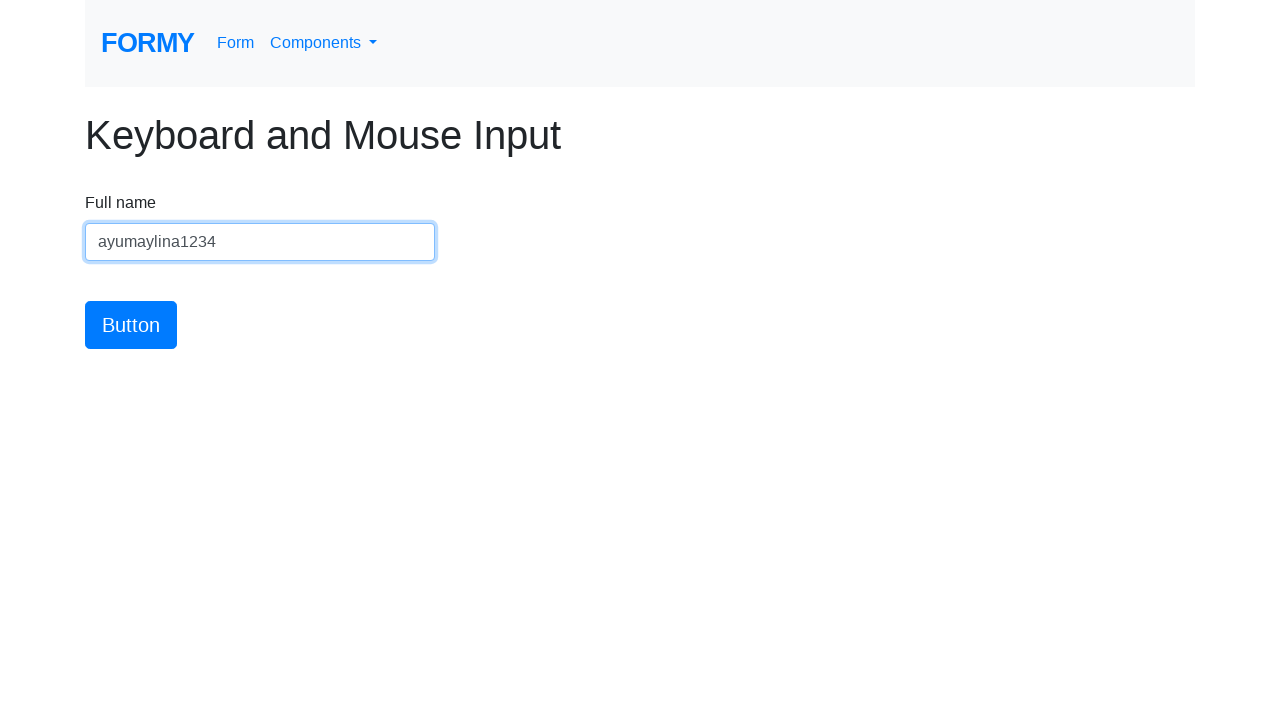

Clicked button to submit valid text input at (131, 325) on #button
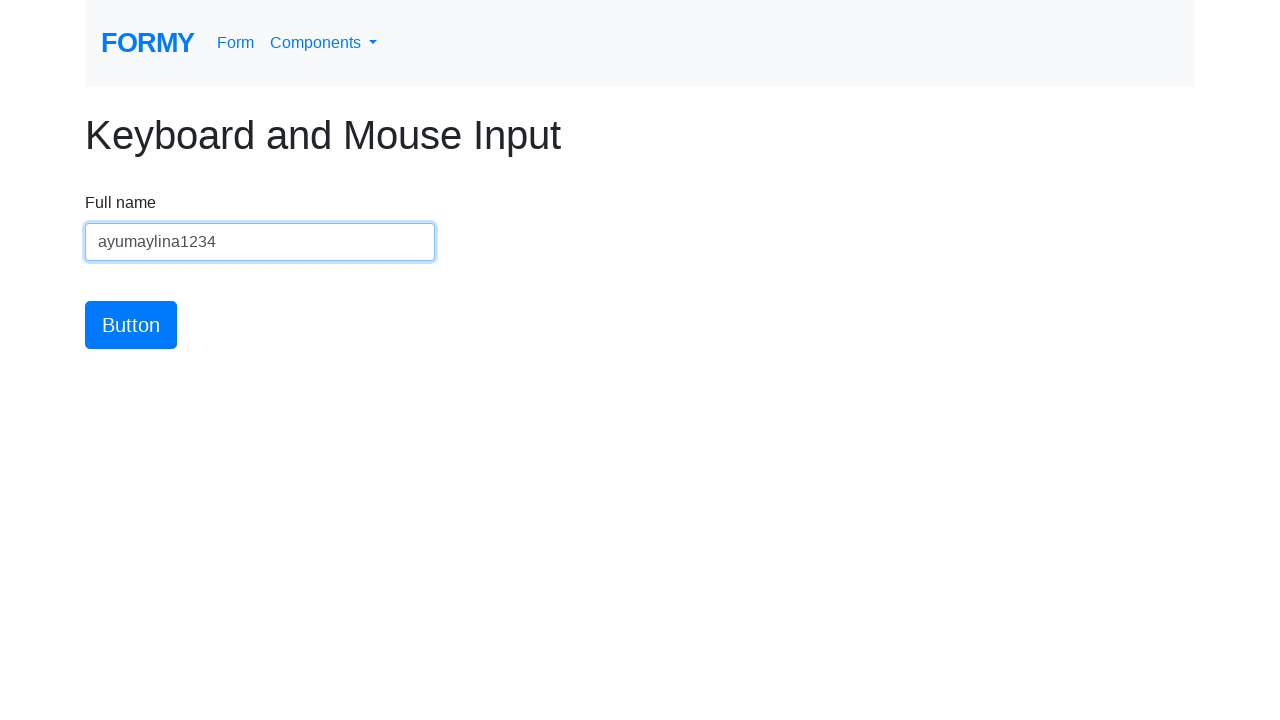

Clicked on the name input field again at (260, 242) on #name
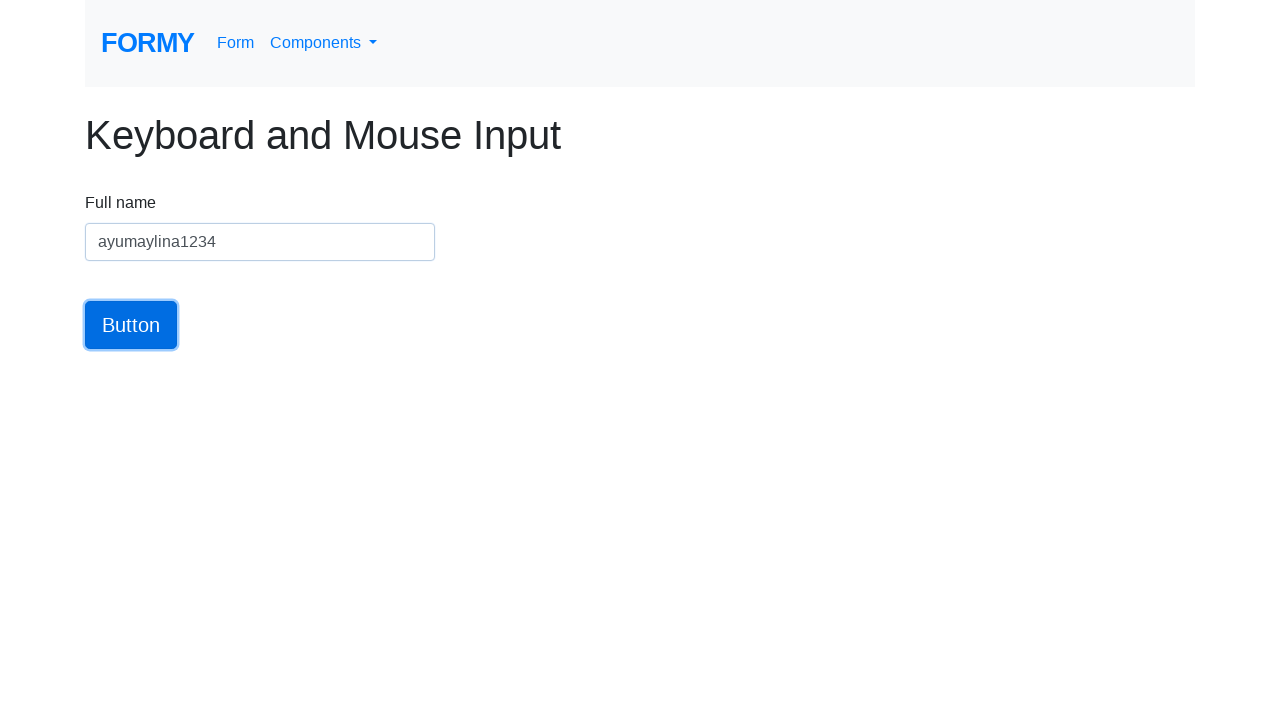

Entered short text 'abgf' into name field on #name
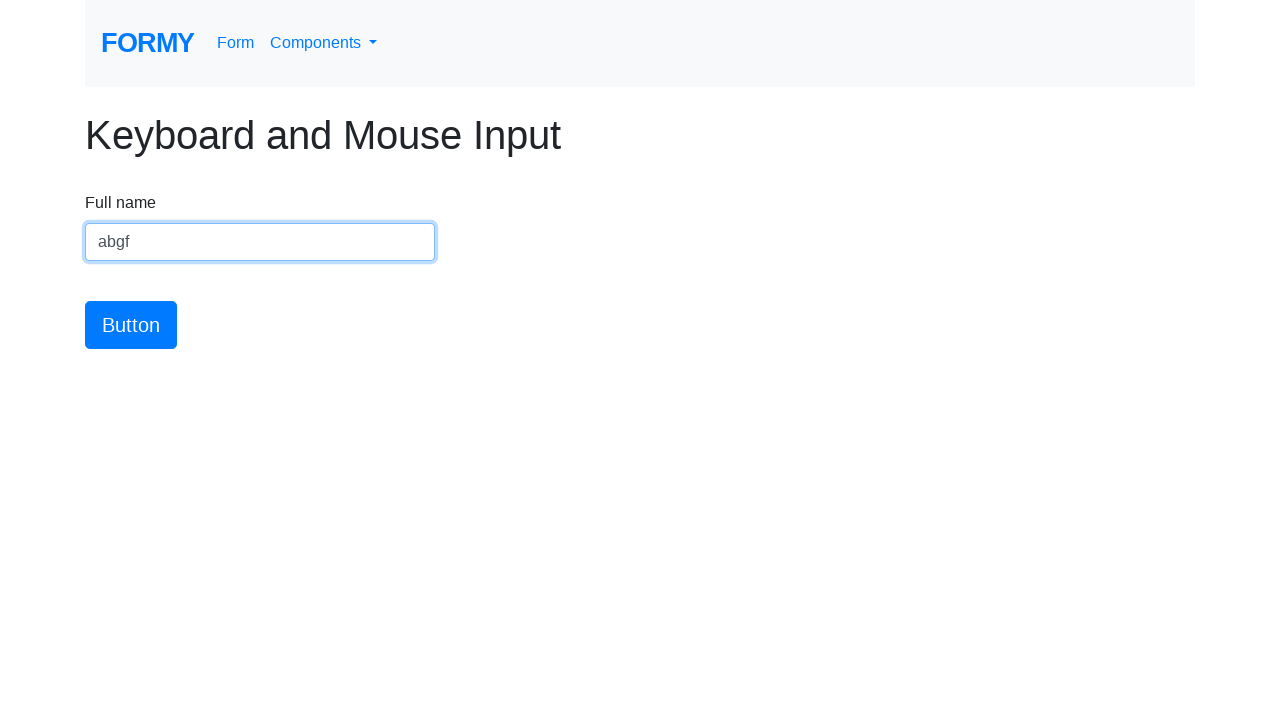

Clicked button to submit short text input at (131, 325) on #button
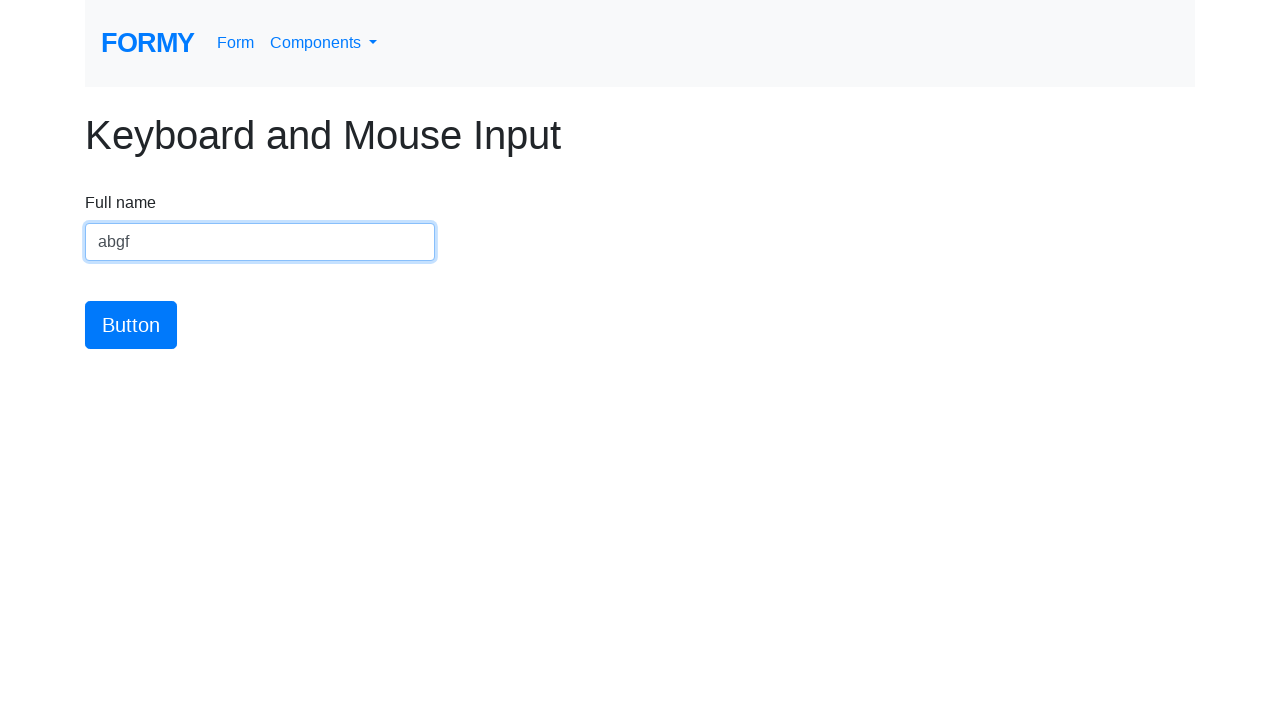

Clicked on the name input field again at (260, 242) on #name
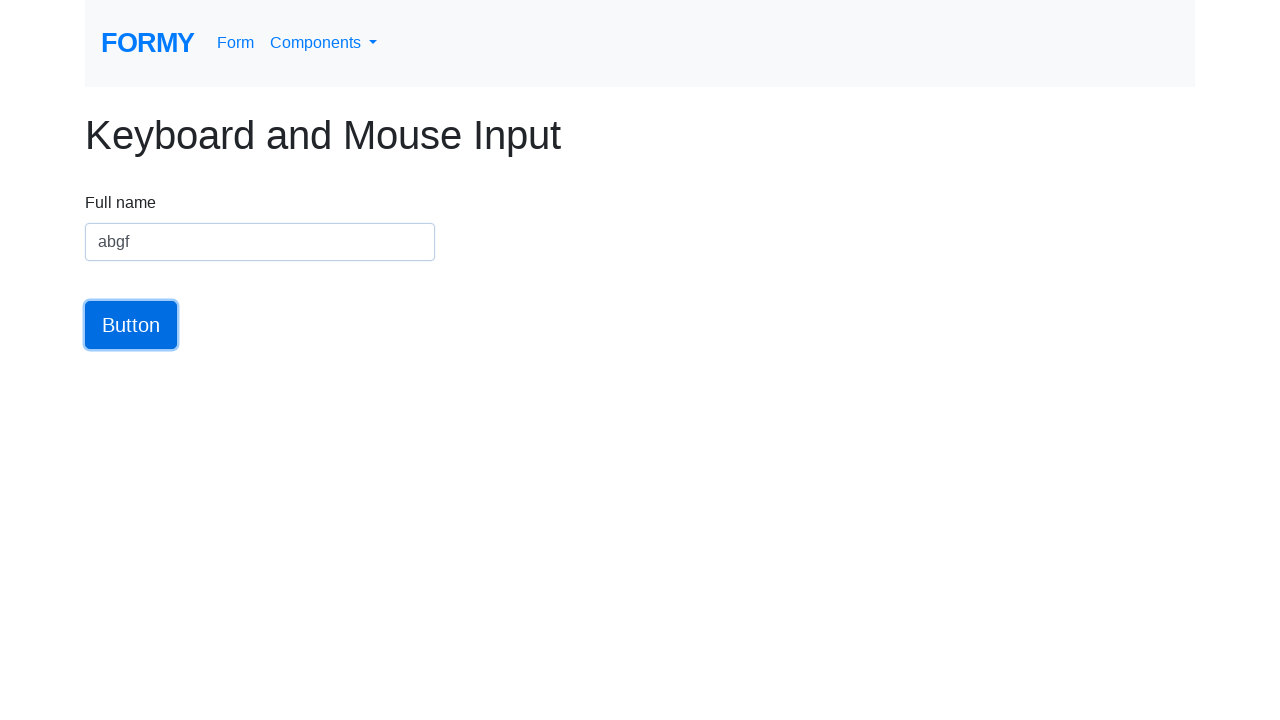

Cleared the name field to empty input on #name
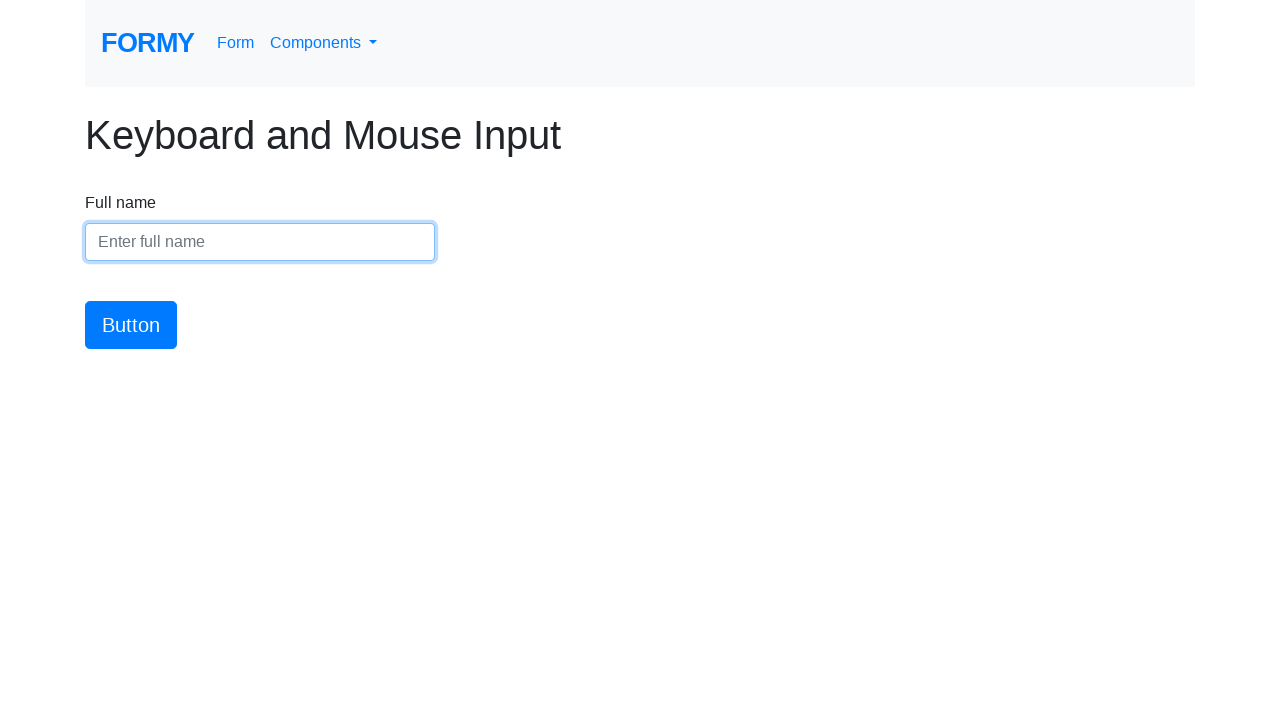

Clicked button to submit empty input at (131, 325) on #button
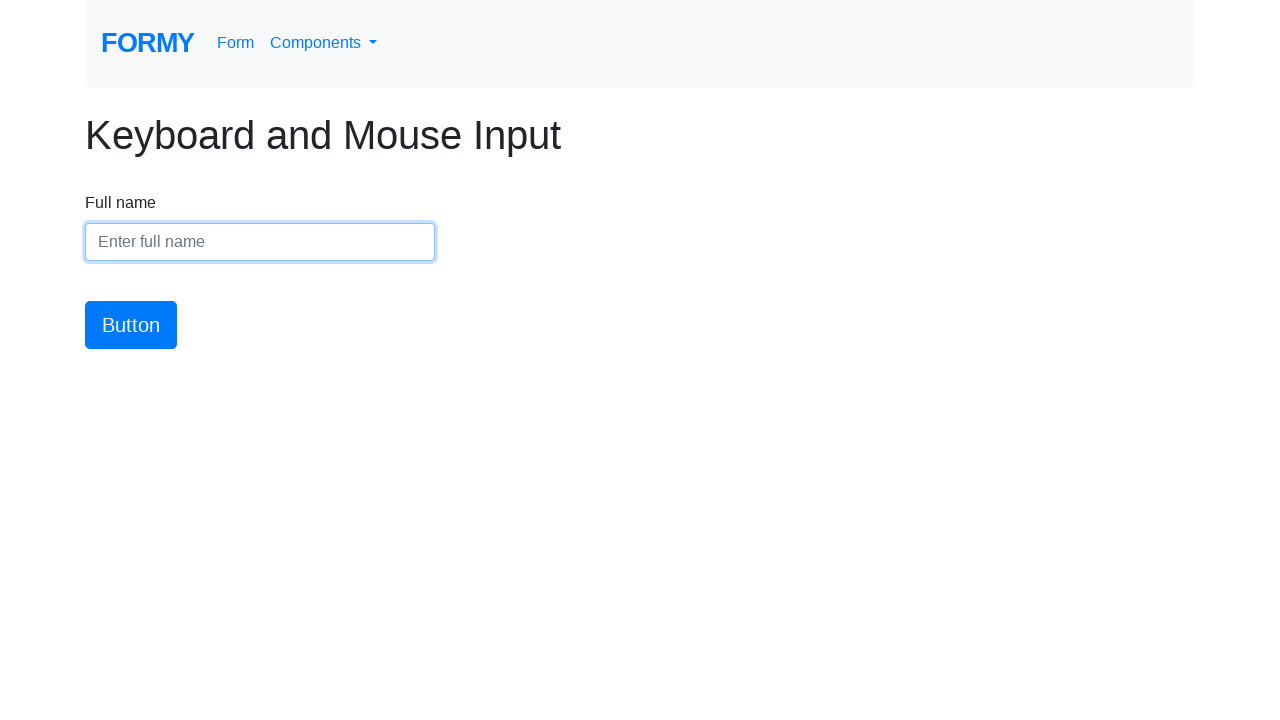

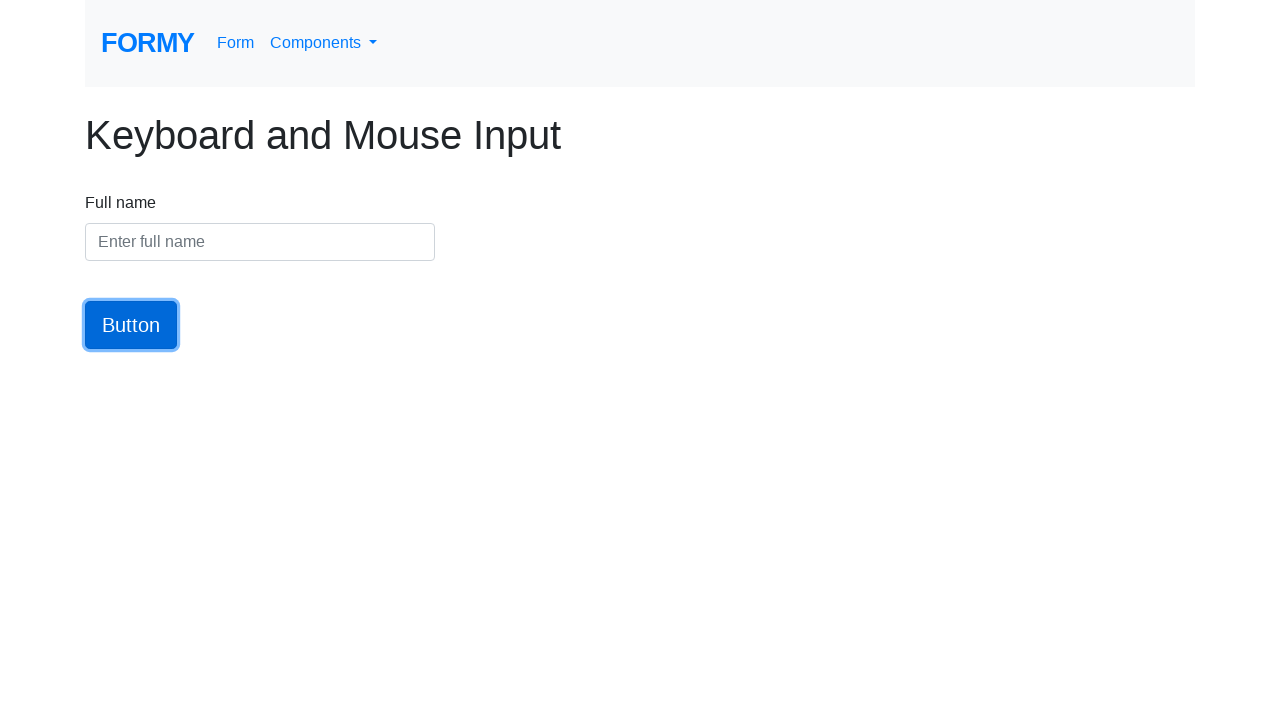